Navigates to the-internet.herokuapp.com homepage and clicks on the 5th link in the content list to access a page with a data table, then verifies the table is loaded.

Starting URL: http://the-internet.herokuapp.com/

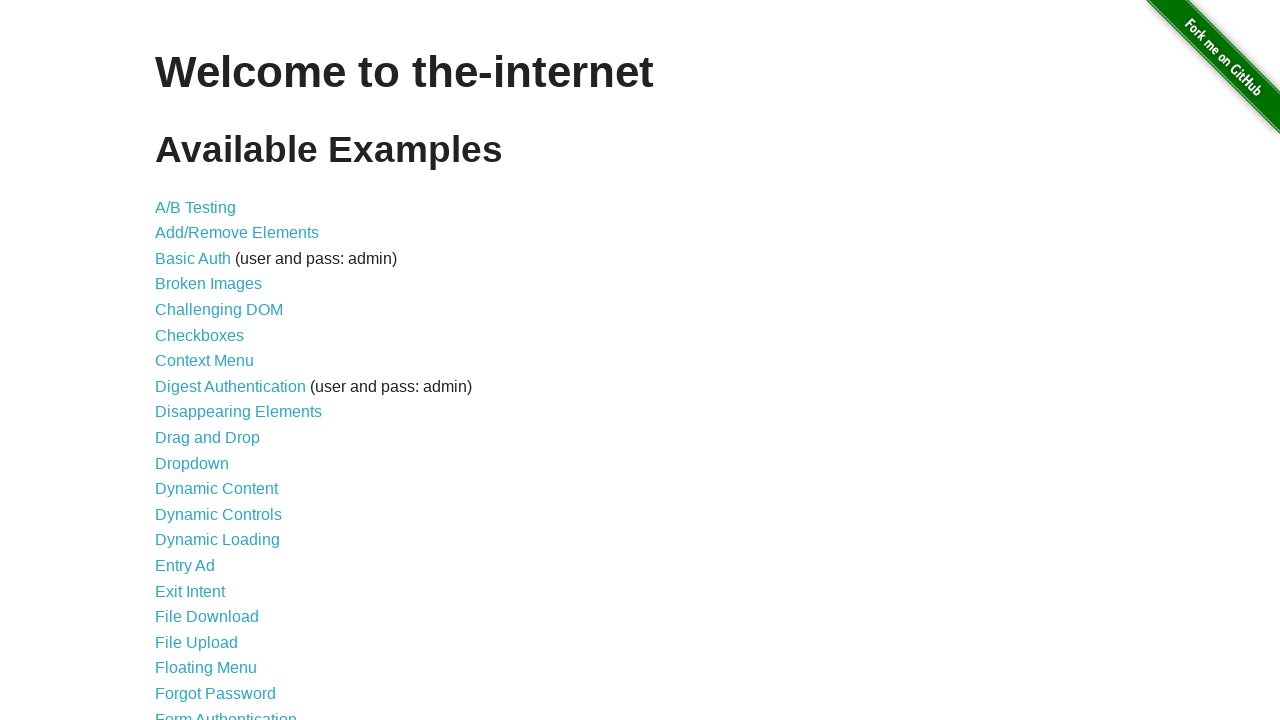

Navigated to the-internet.herokuapp.com homepage
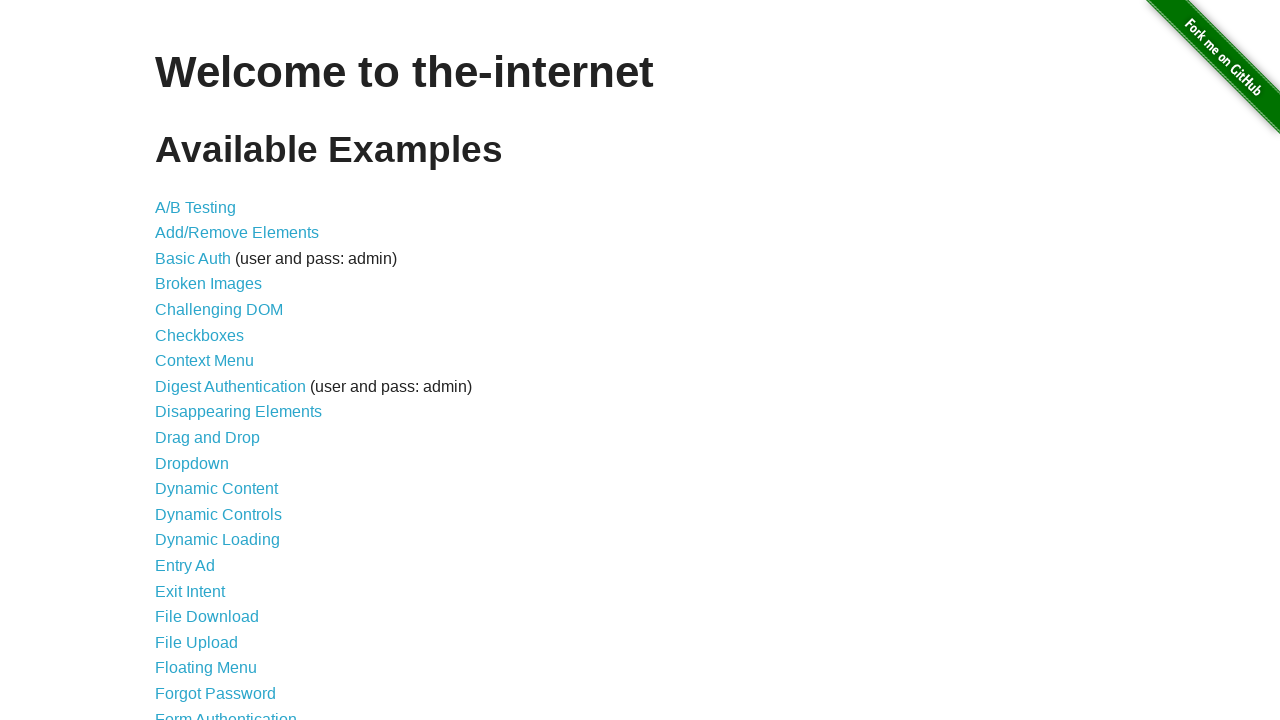

Clicked on the 5th link in the content list to access the data table page at (219, 310) on xpath=//*[@id='content']/ul/li[5]/a
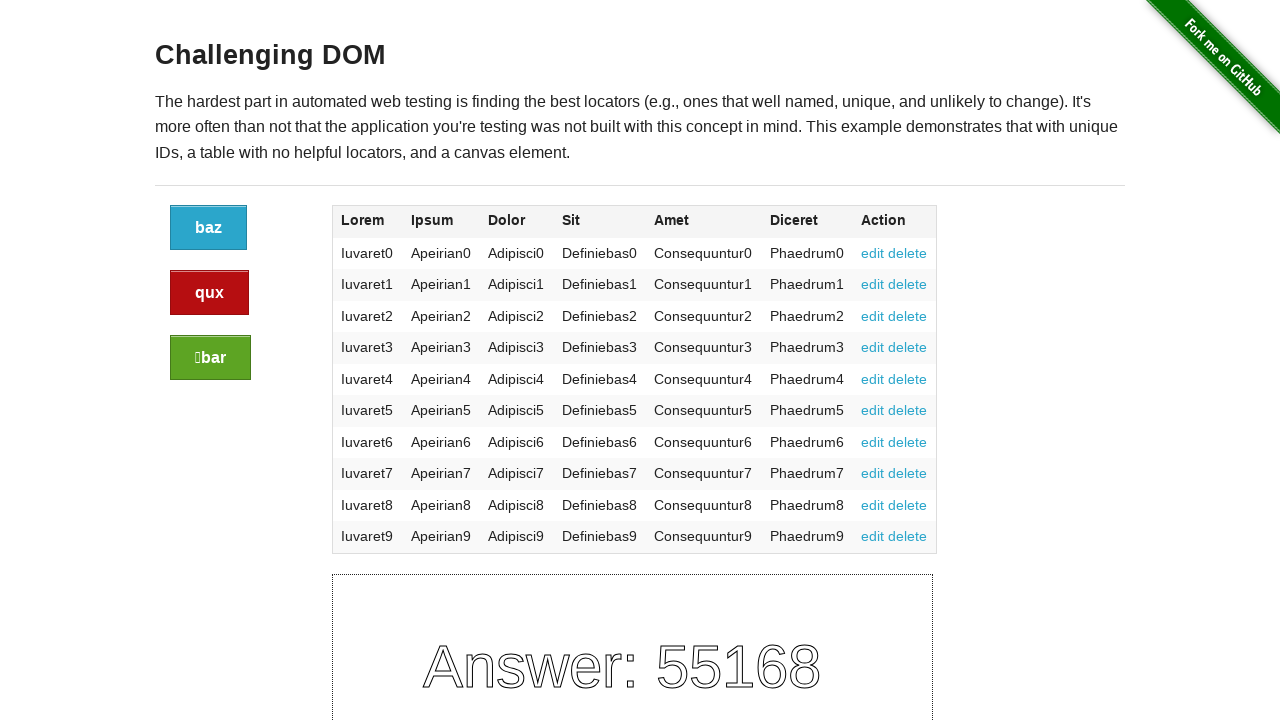

Verified that the data table loaded successfully
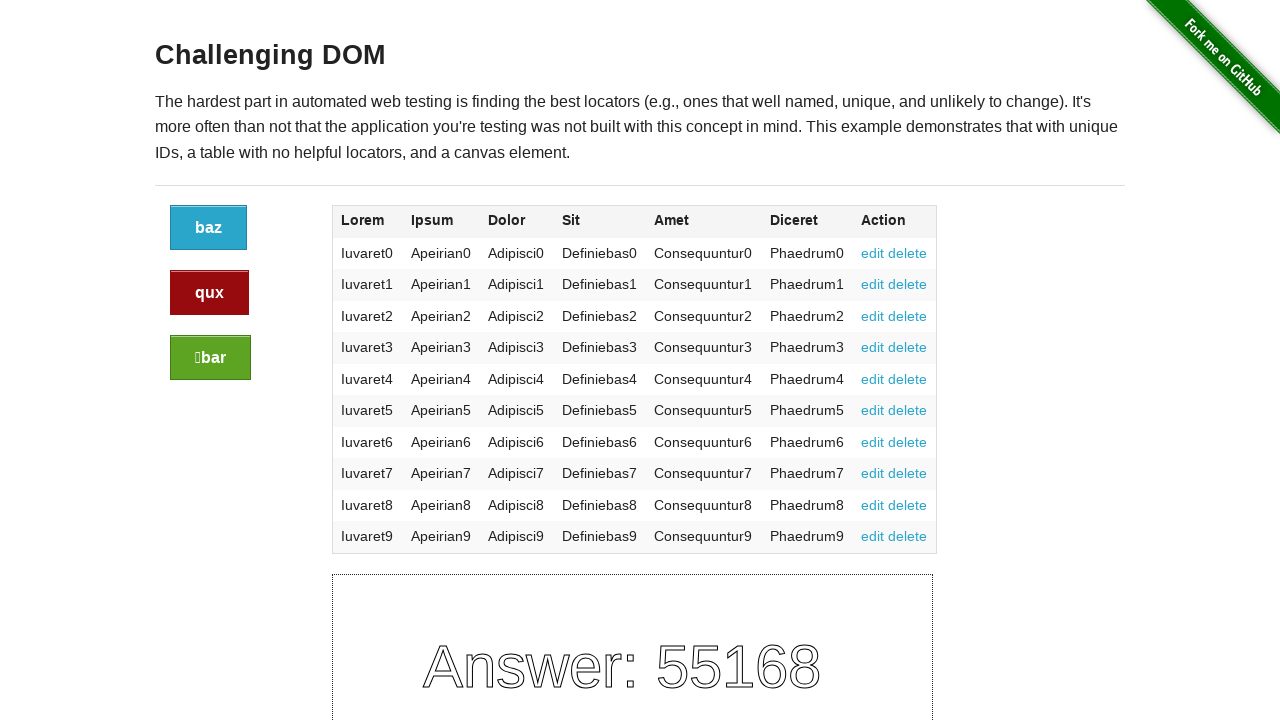

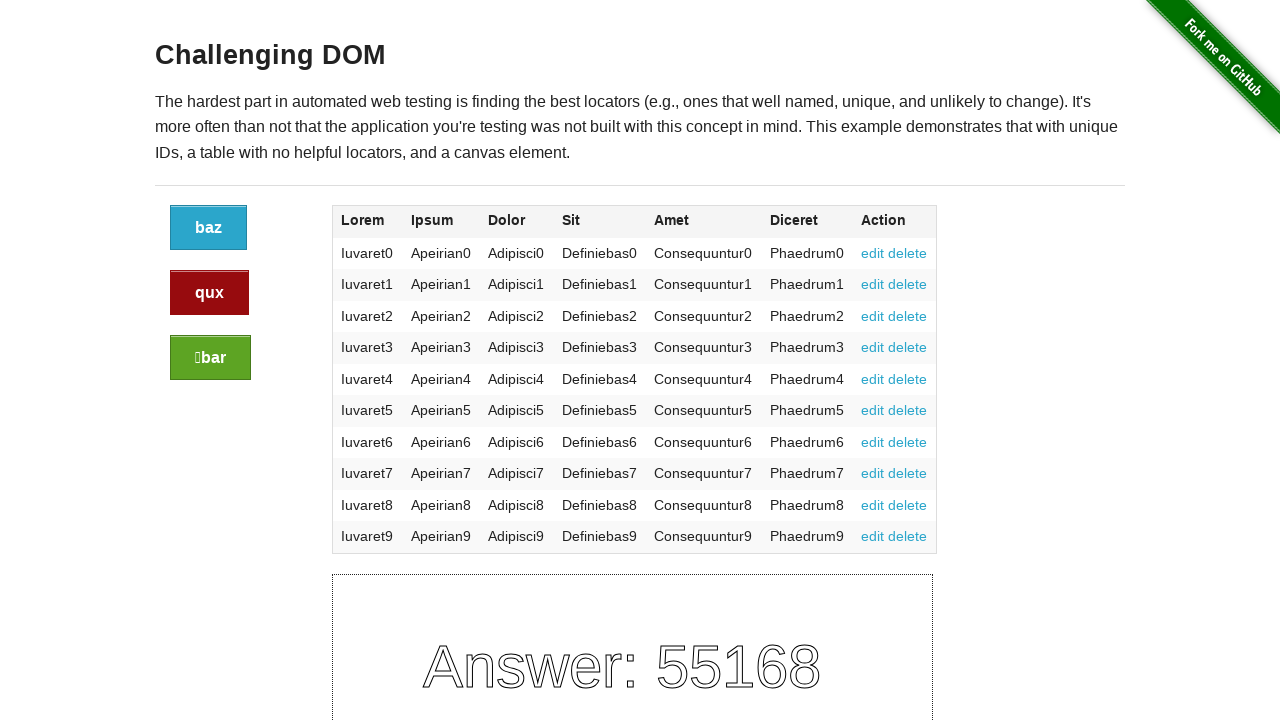